Handles JavaScript alerts by clicking prompt button, entering text, and accepting alerts

Starting URL: https://testautomationpractice.blogspot.com/

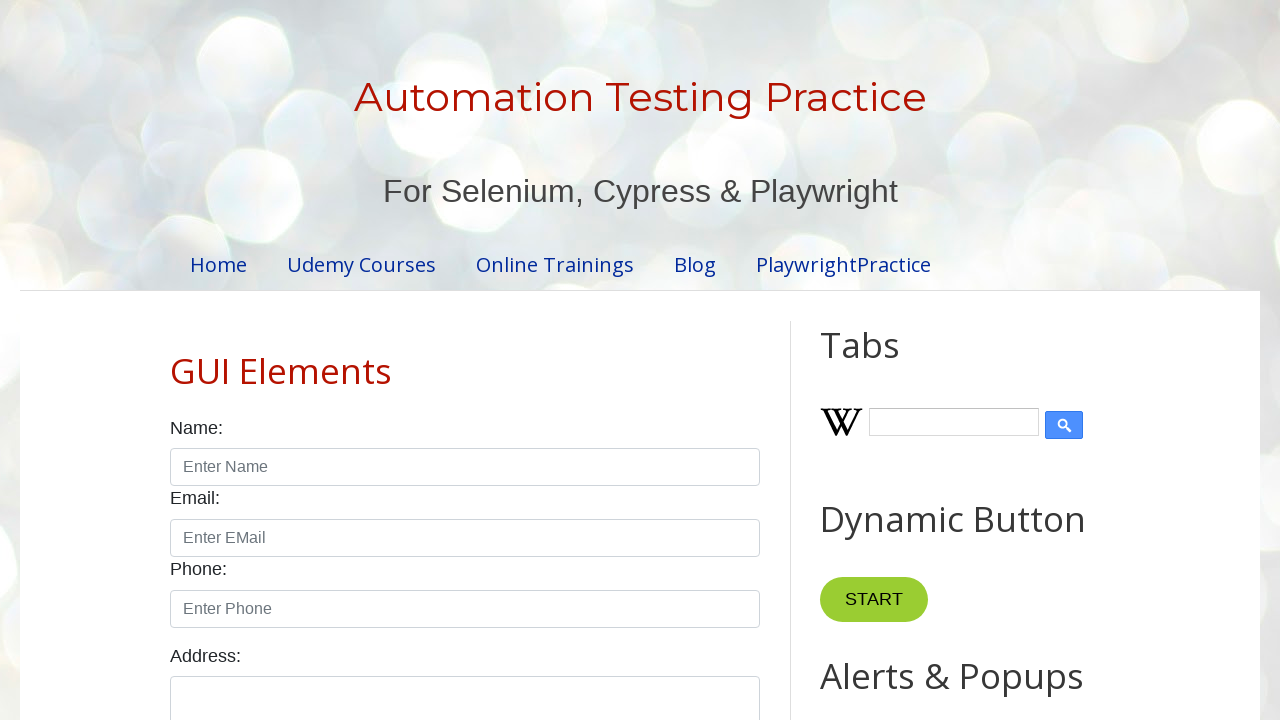

Set up dialog handler to accept prompt with text 'hudham'
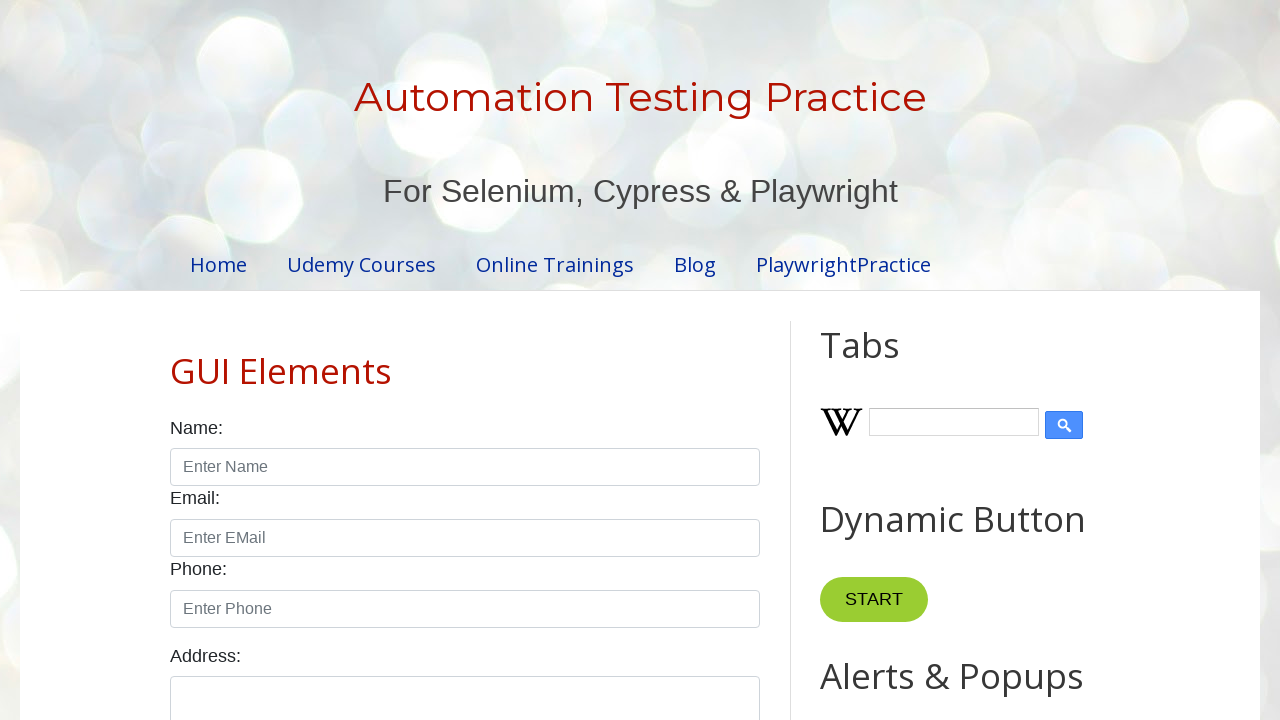

Clicked prompt button to trigger JavaScript prompt alert at (890, 360) on #promptBtn
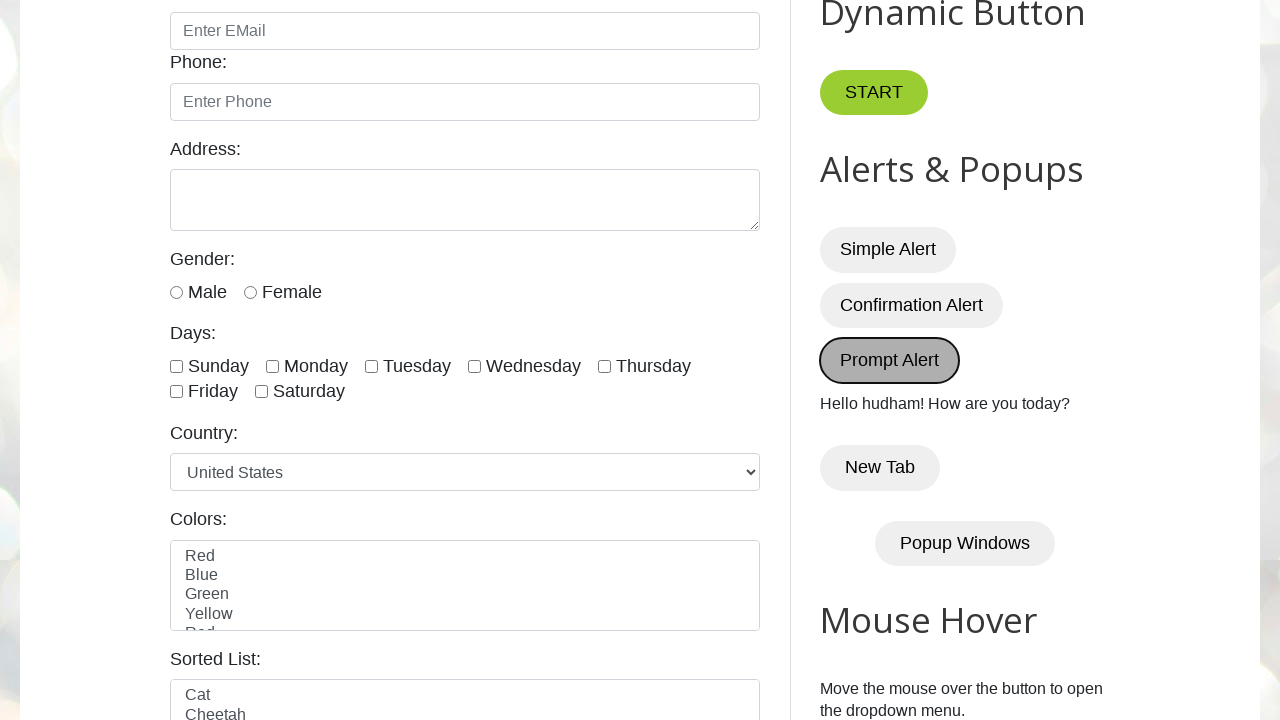

Set up dialog handler to accept alerts without text input
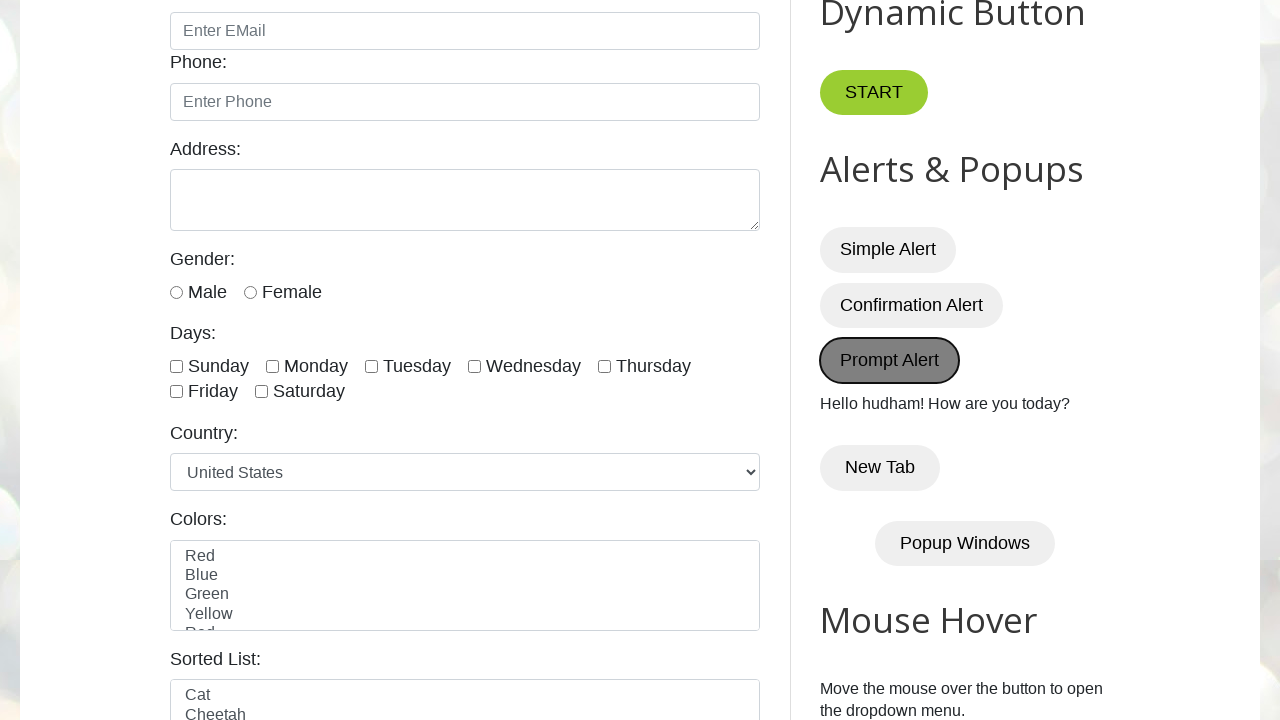

Clicked alert button to trigger JavaScript alert at (888, 250) on #alertBtn
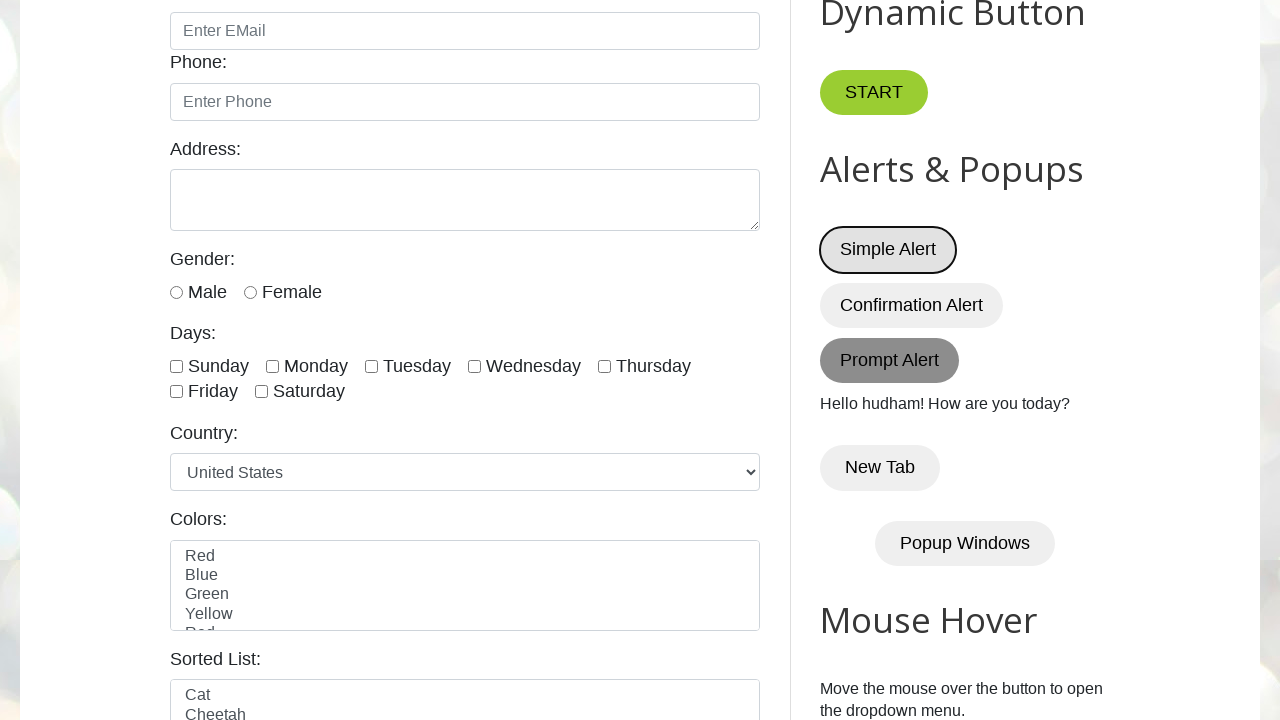

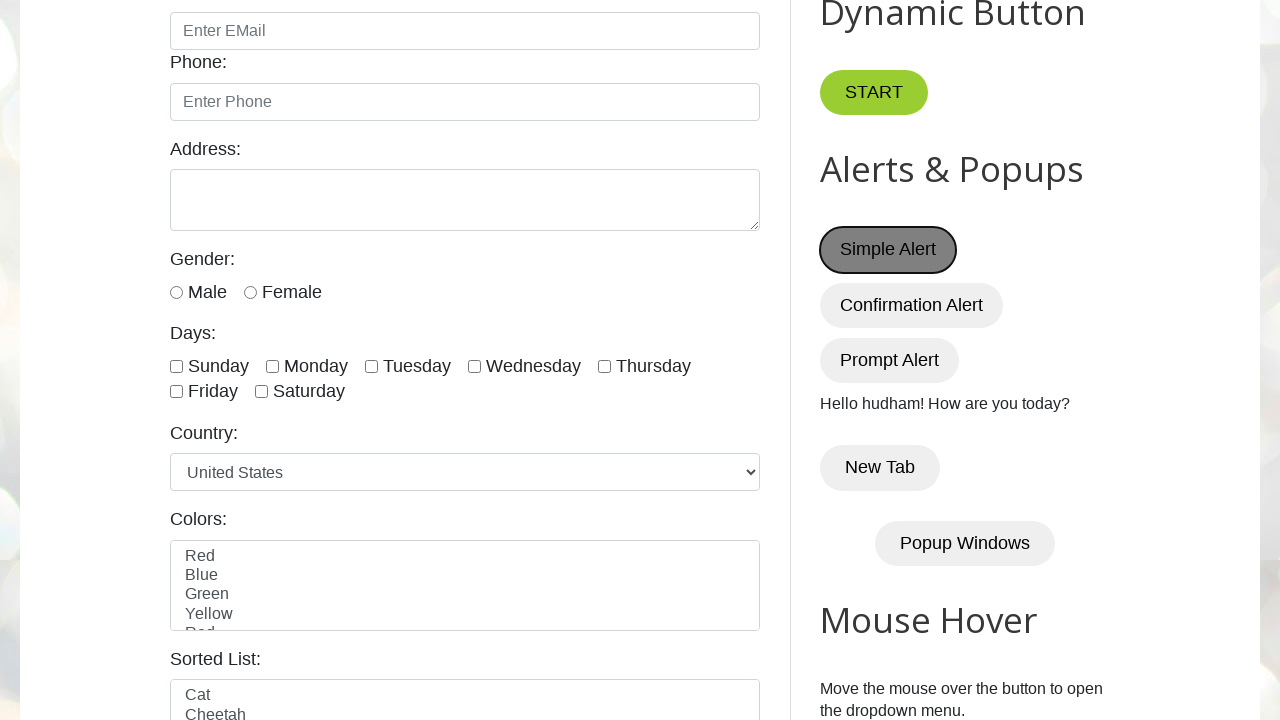